Tests navigation to Submit New Language page via the main content link

Starting URL: https://www.99-bottles-of-beer.net/

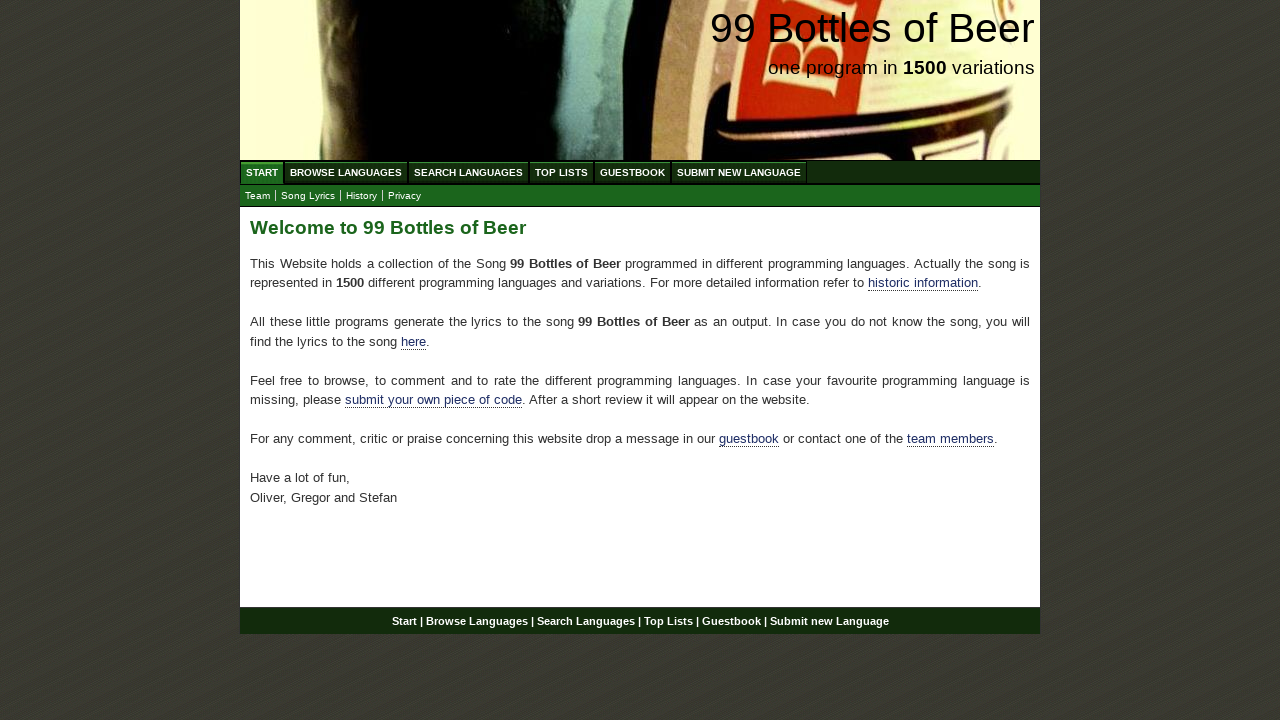

Clicked 'Submit Your Own Piece of Code' link in main content at (434, 400) on div#main a[href='./submitnewlanguage.html']
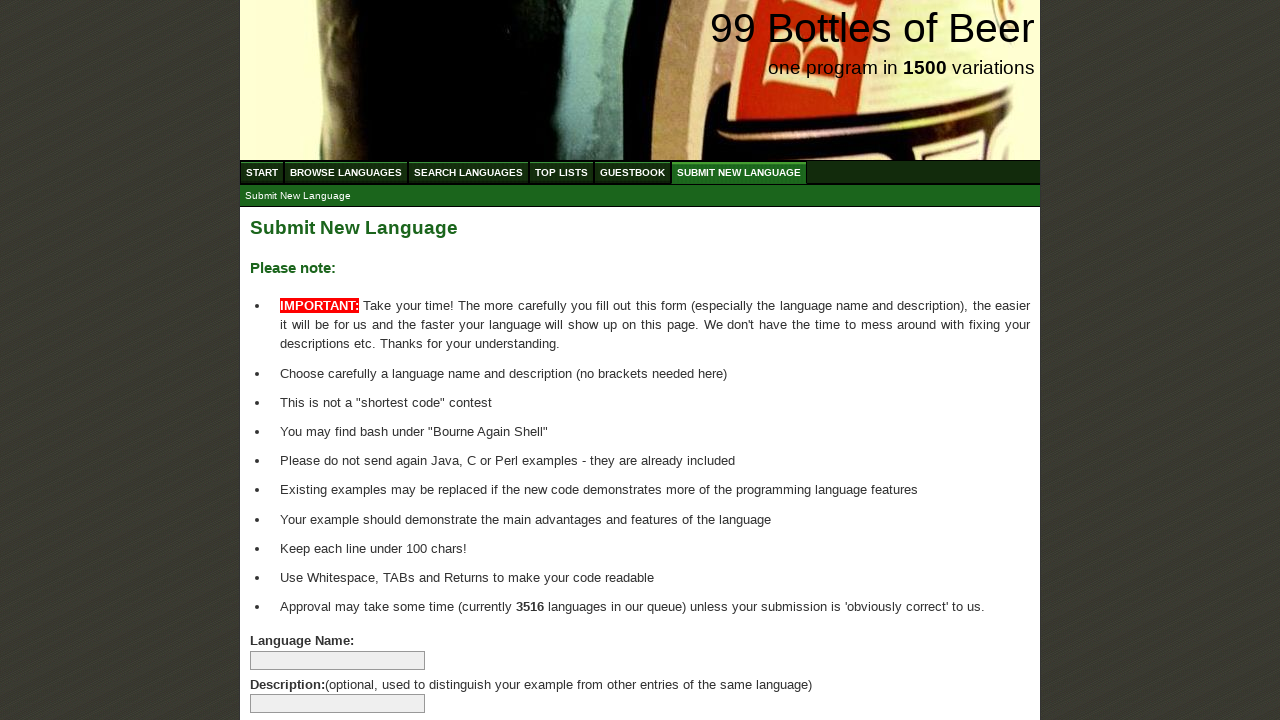

Navigation to Submit New Language page completed
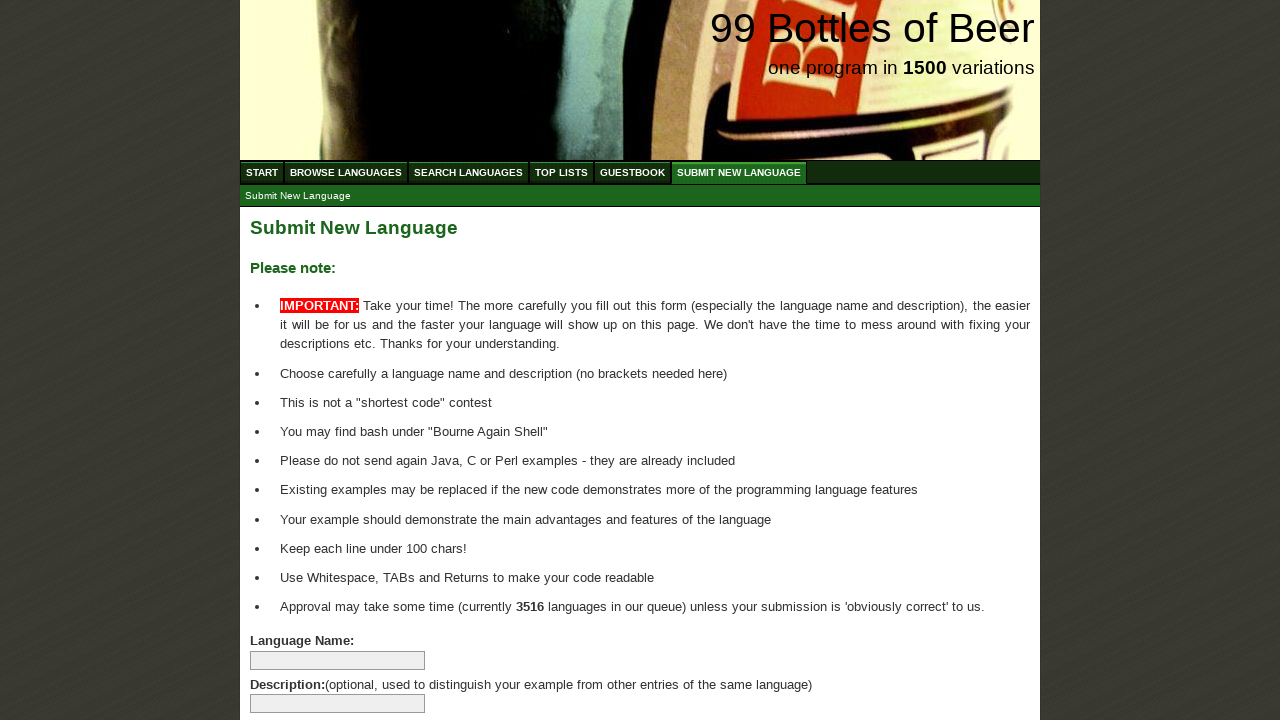

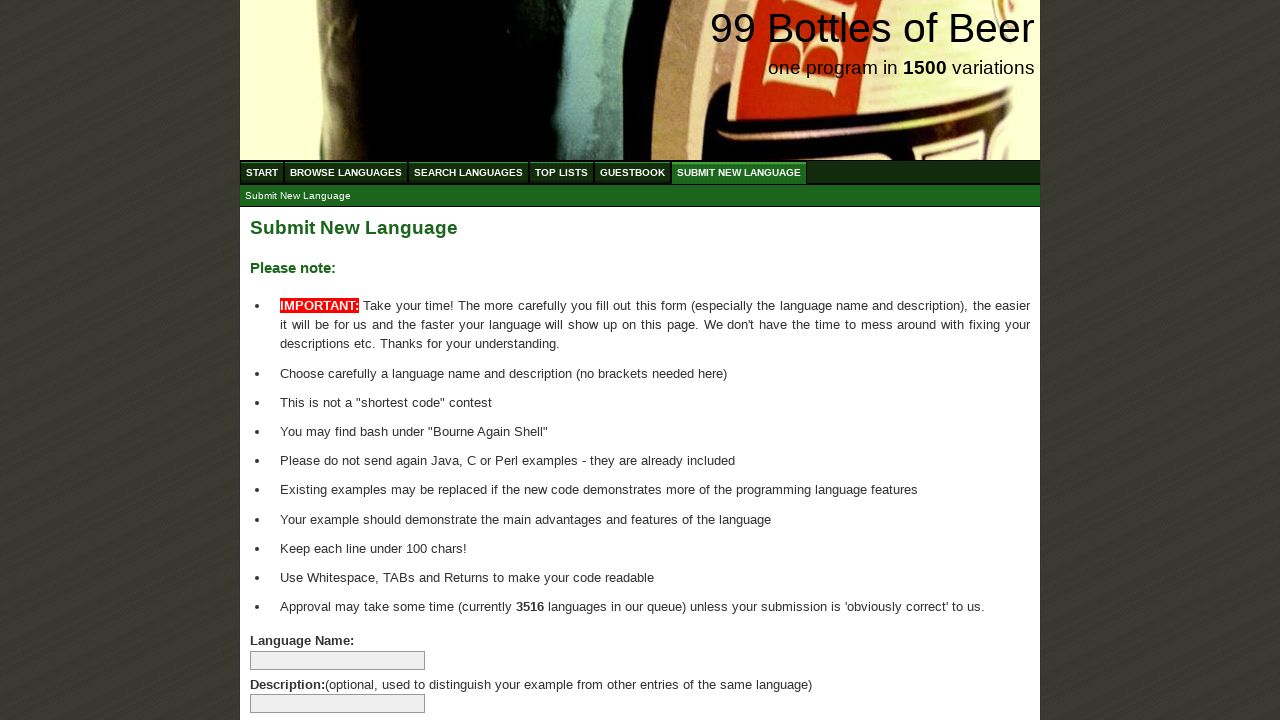